Performs a click-and-hold on source element, moves to target element, then releases the mouse button to complete a drag operation.

Starting URL: https://crossbrowsertesting.github.io/drag-and-drop

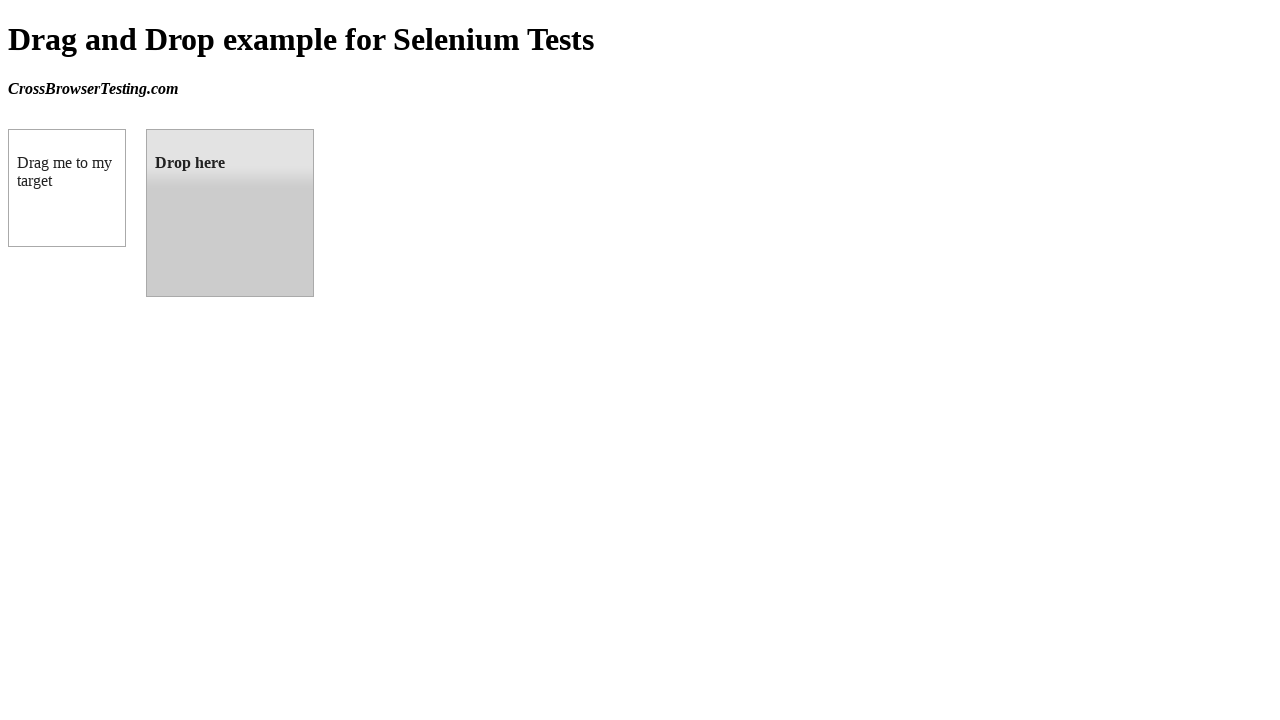

Located source element 'box A' with id #draggable
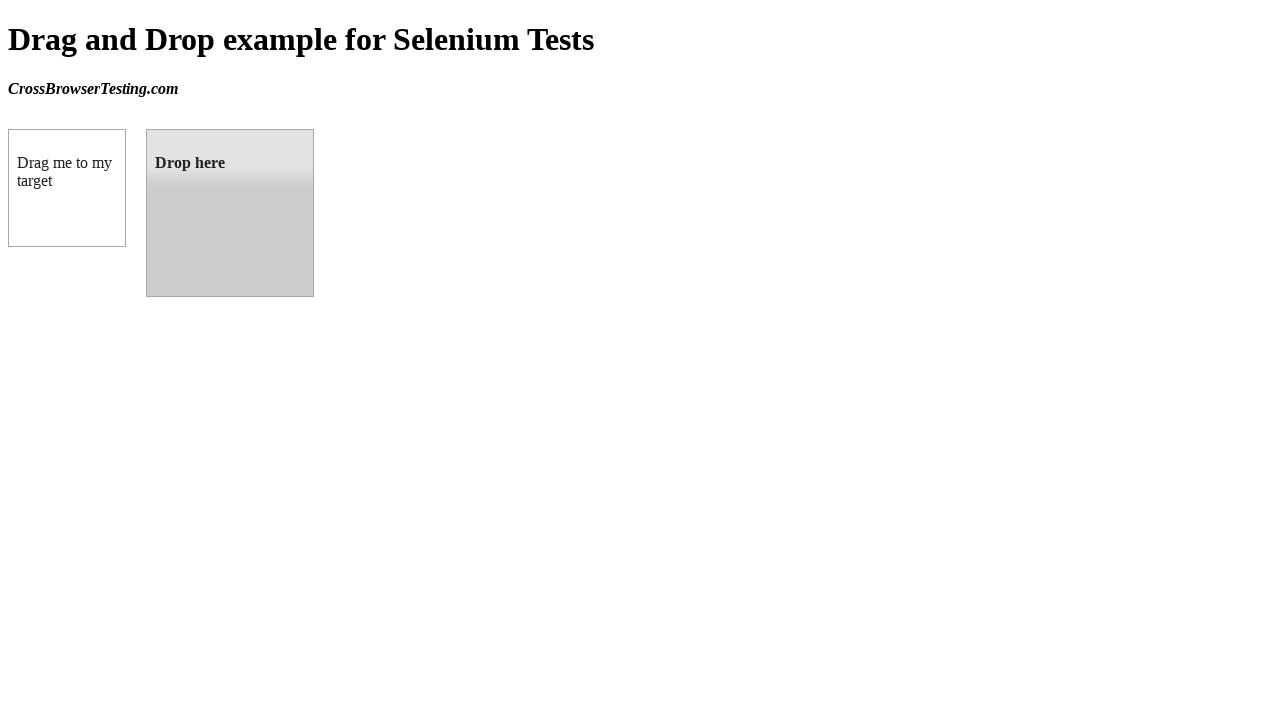

Located target element 'box B' with id #droppable
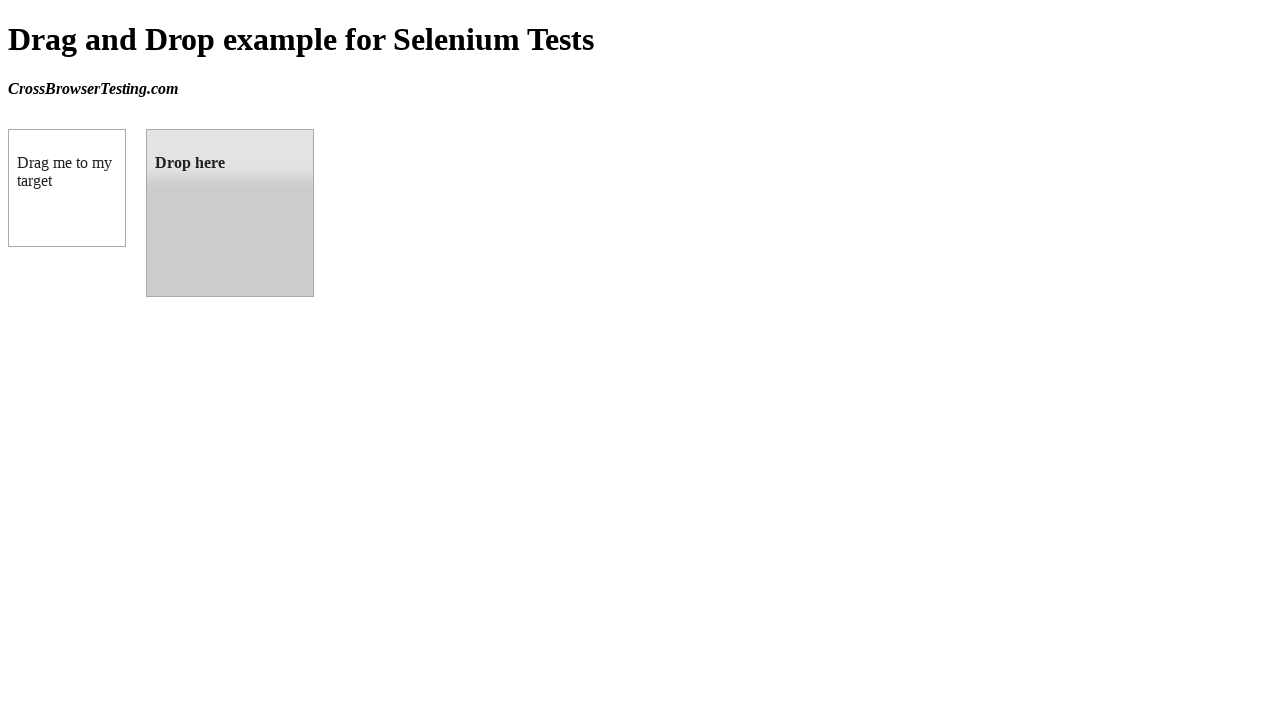

Retrieved bounding box for source element
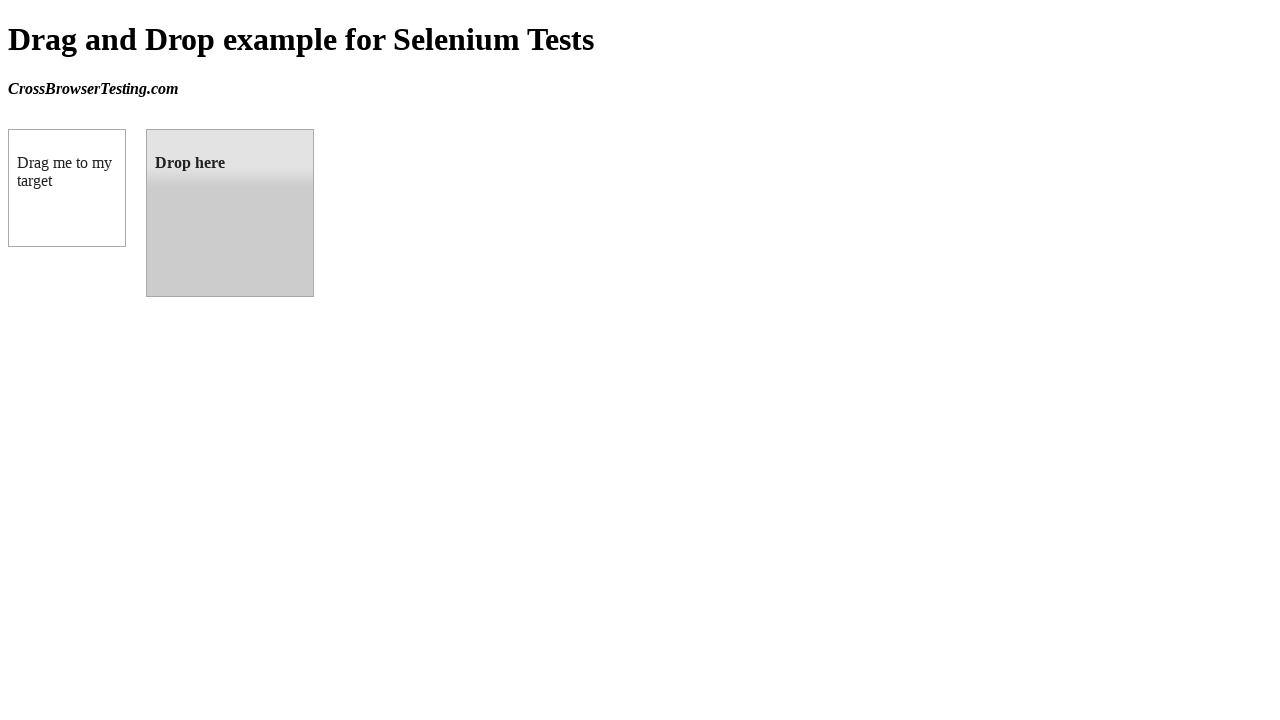

Retrieved bounding box for target element
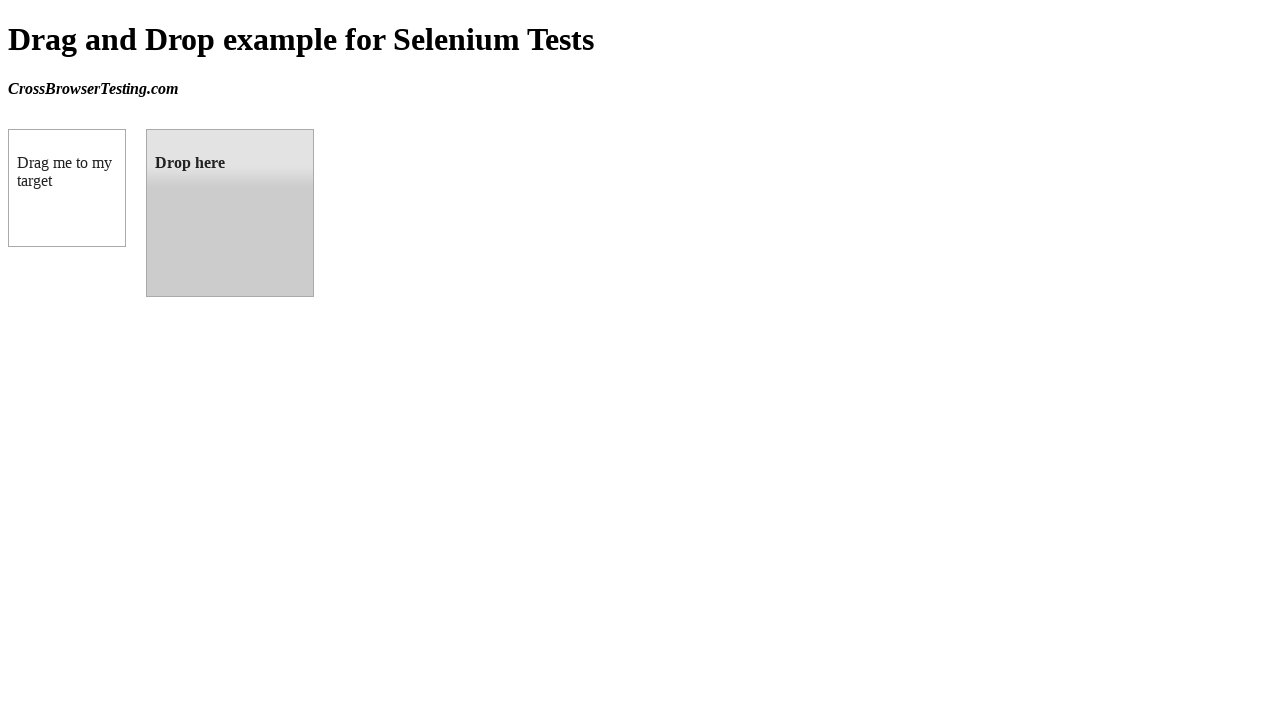

Moved mouse to center of source element at (67, 188)
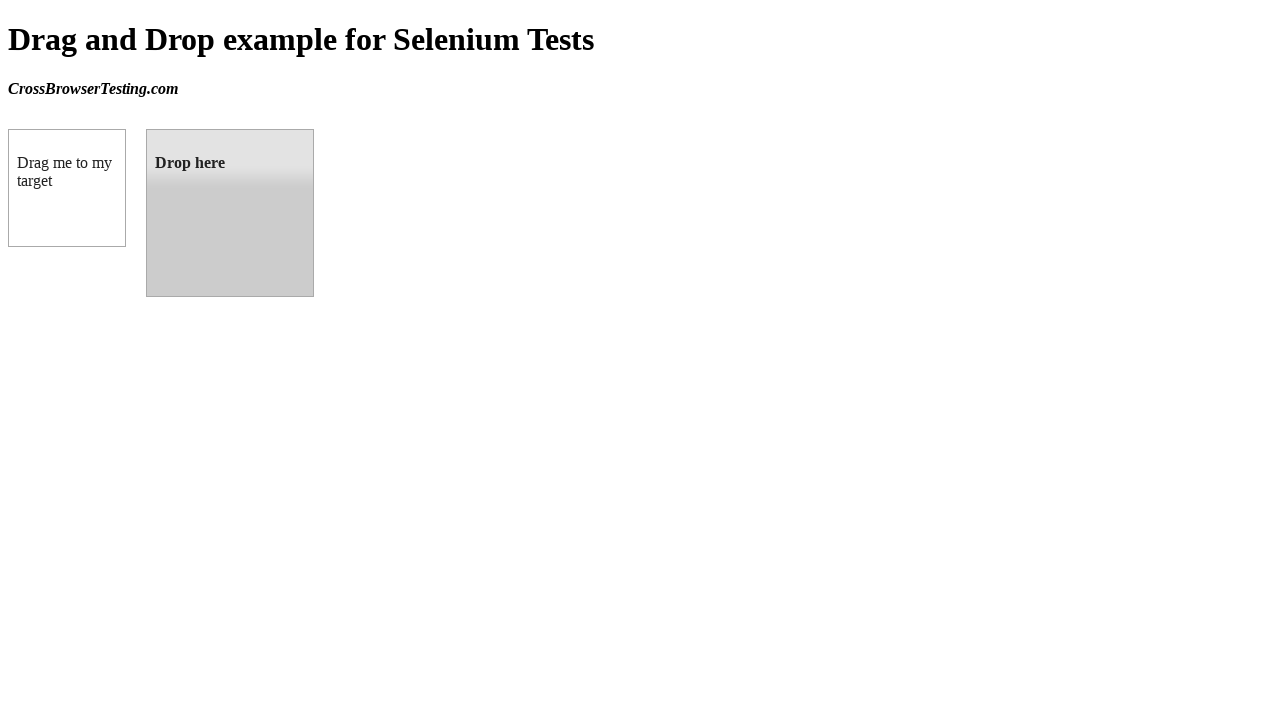

Pressed mouse button down on source element at (67, 188)
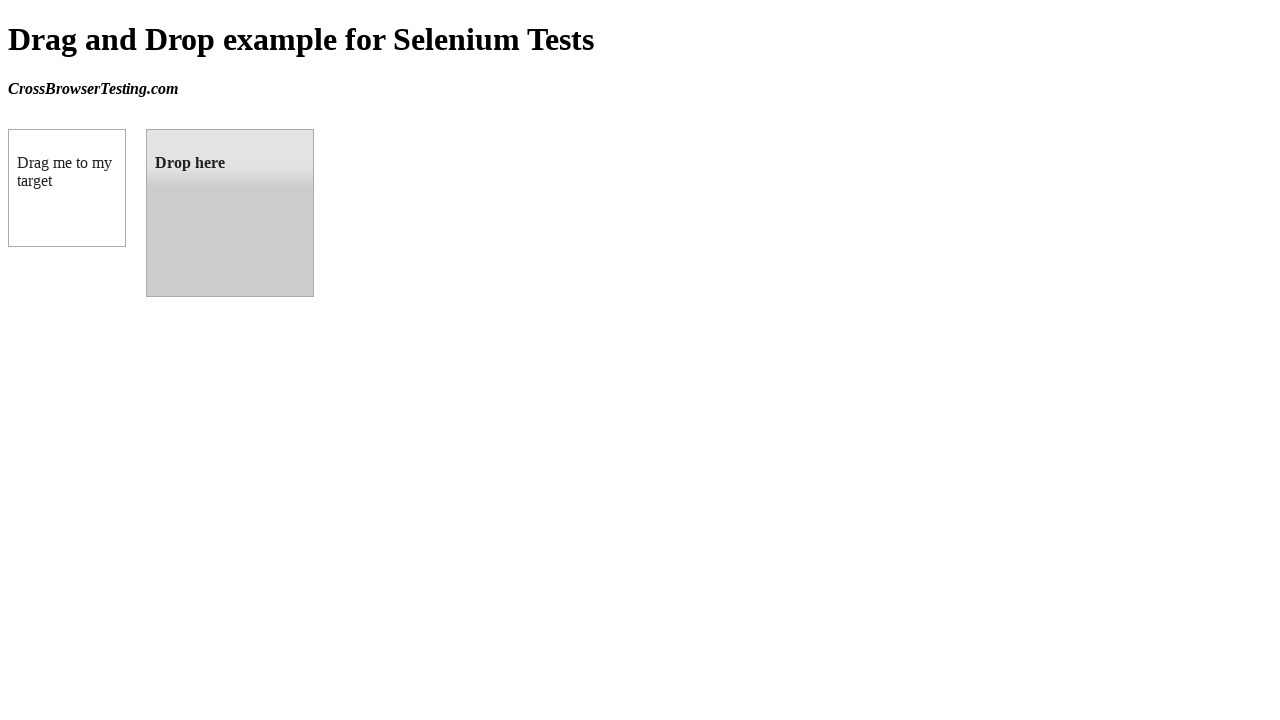

Dragged mouse to center of target element at (230, 213)
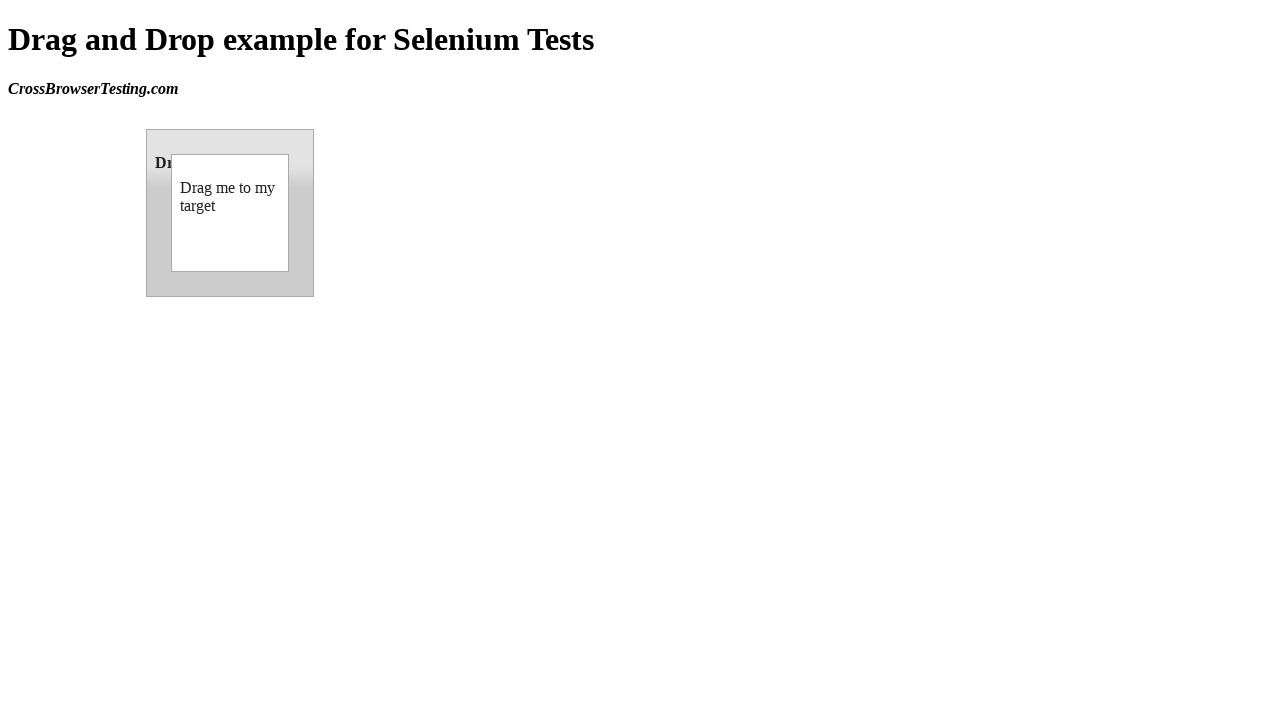

Released mouse button to complete drag and drop operation at (230, 213)
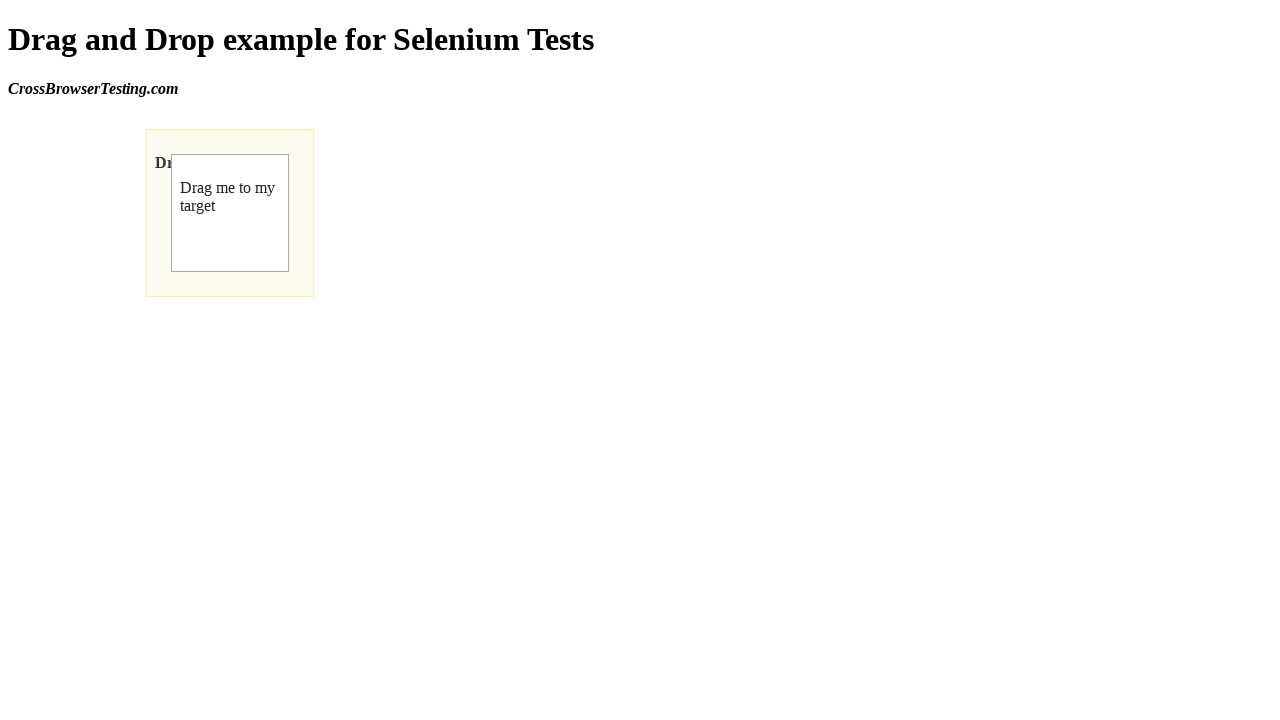

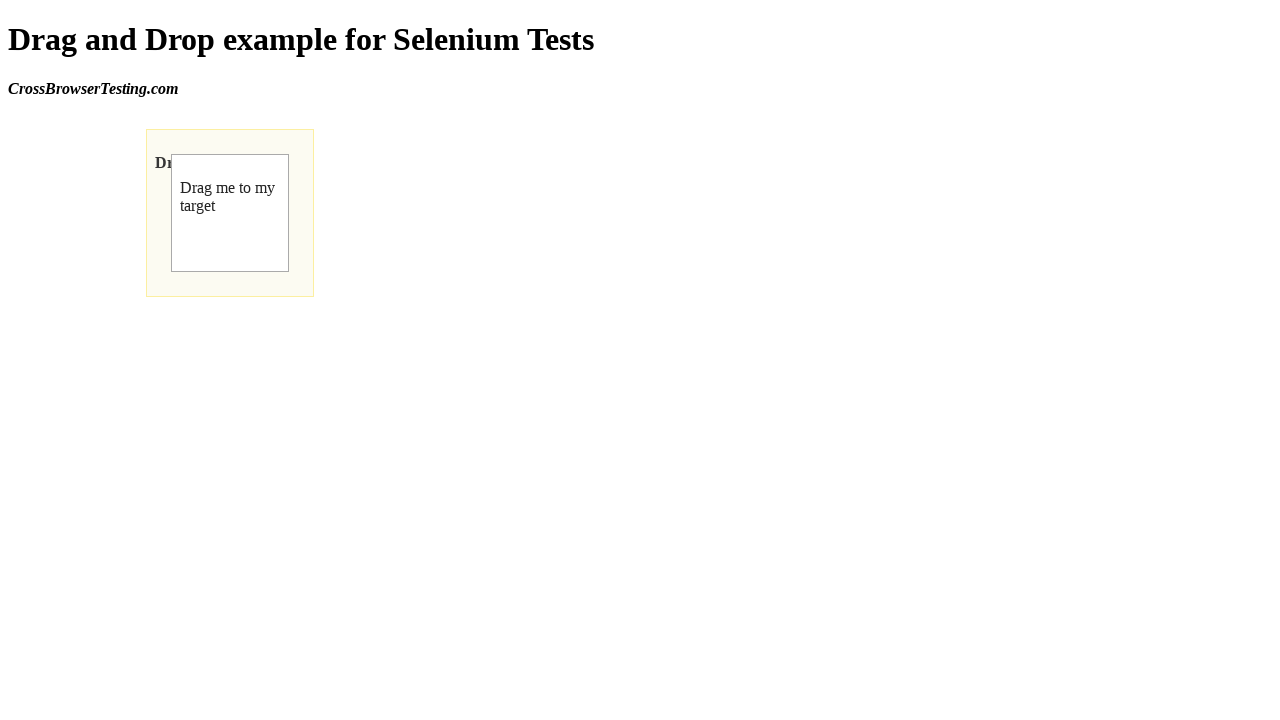